Tests drag and drop functionality with multiple items - locates laptop and mobile accessories and their drop columns, but drag actions are not completed in the original script

Starting URL: https://demoapps.qspiders.com/ui/dragDrop/dragToCorrect?sublist=2

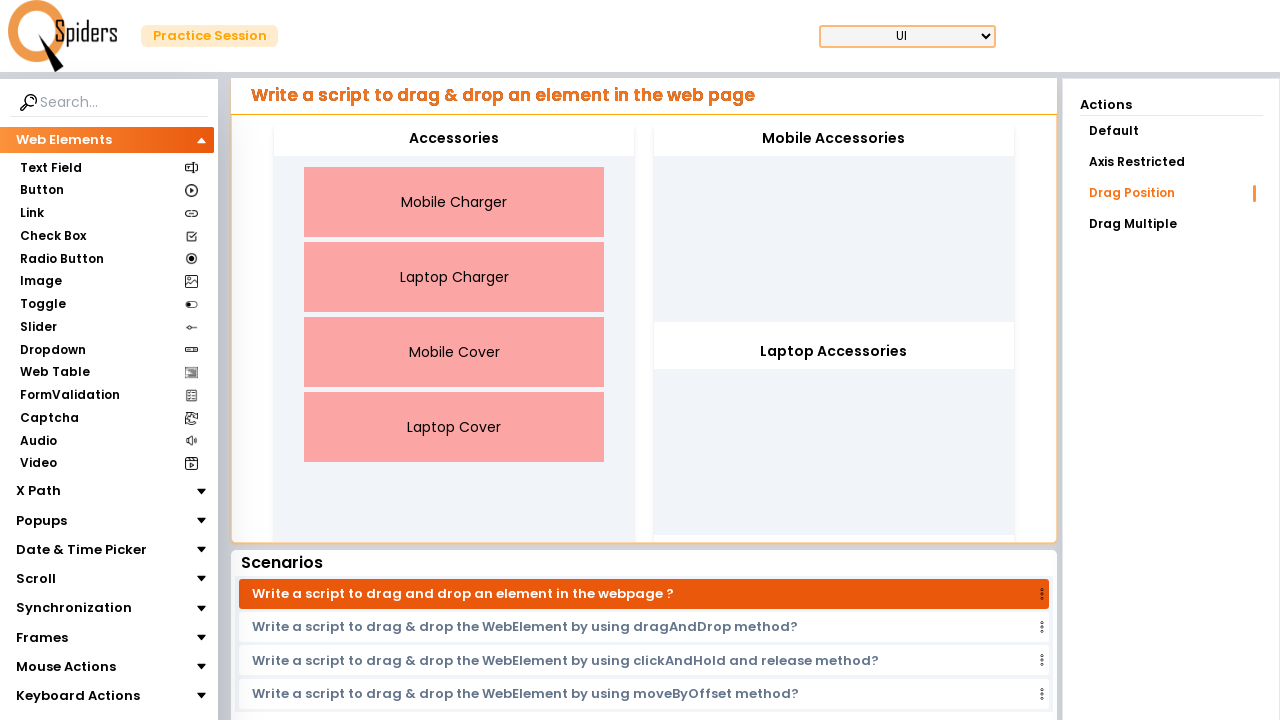

Waited for draggable elements to be visible
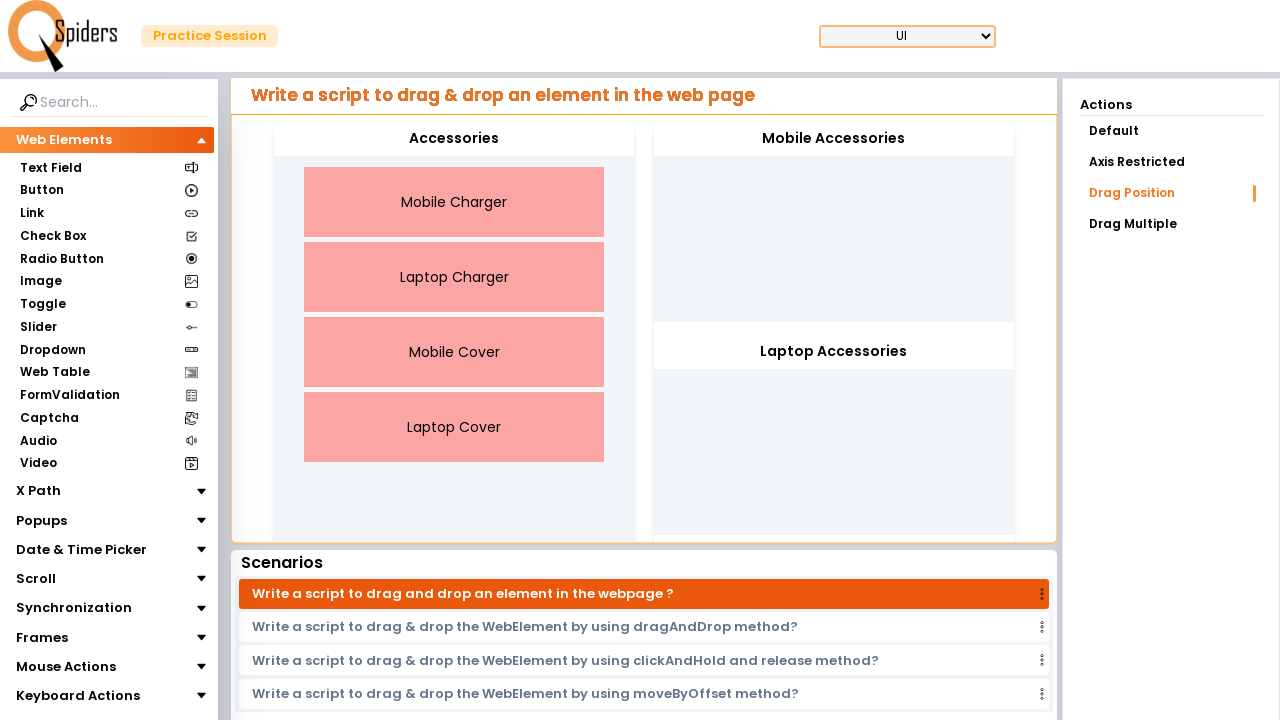

Located first drop column for laptop accessories
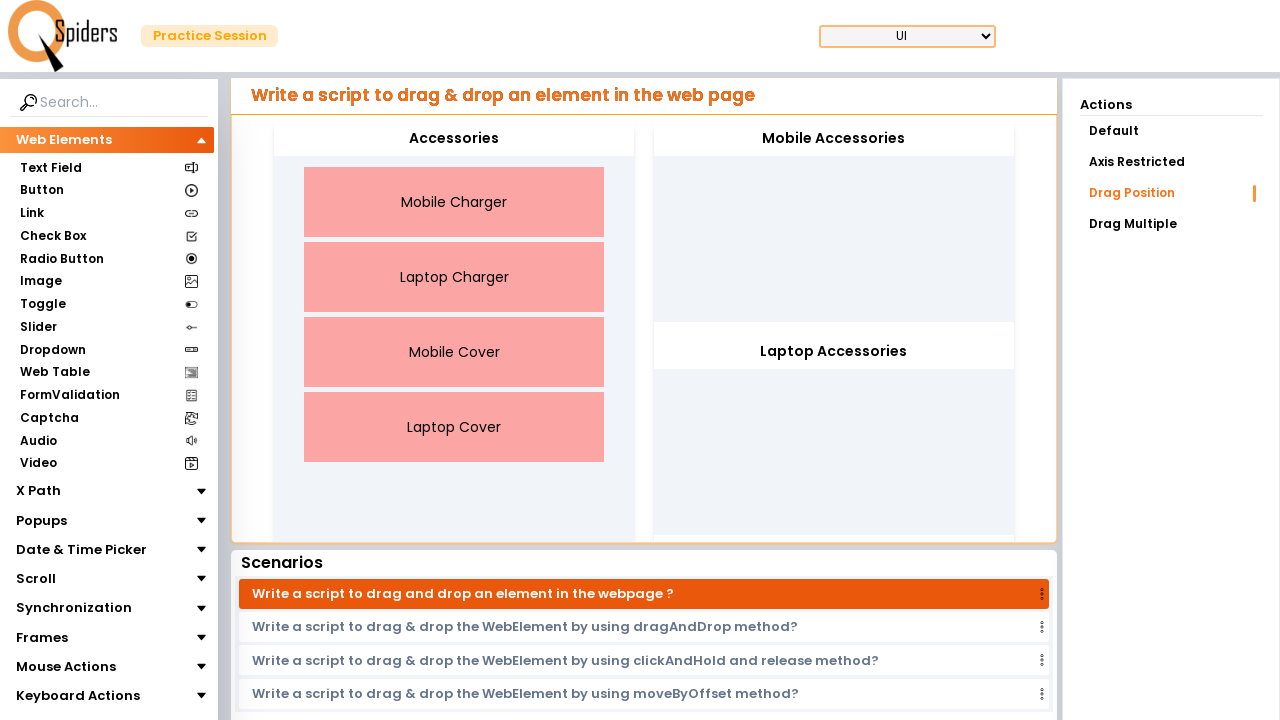

Located second drop column for mobile accessories
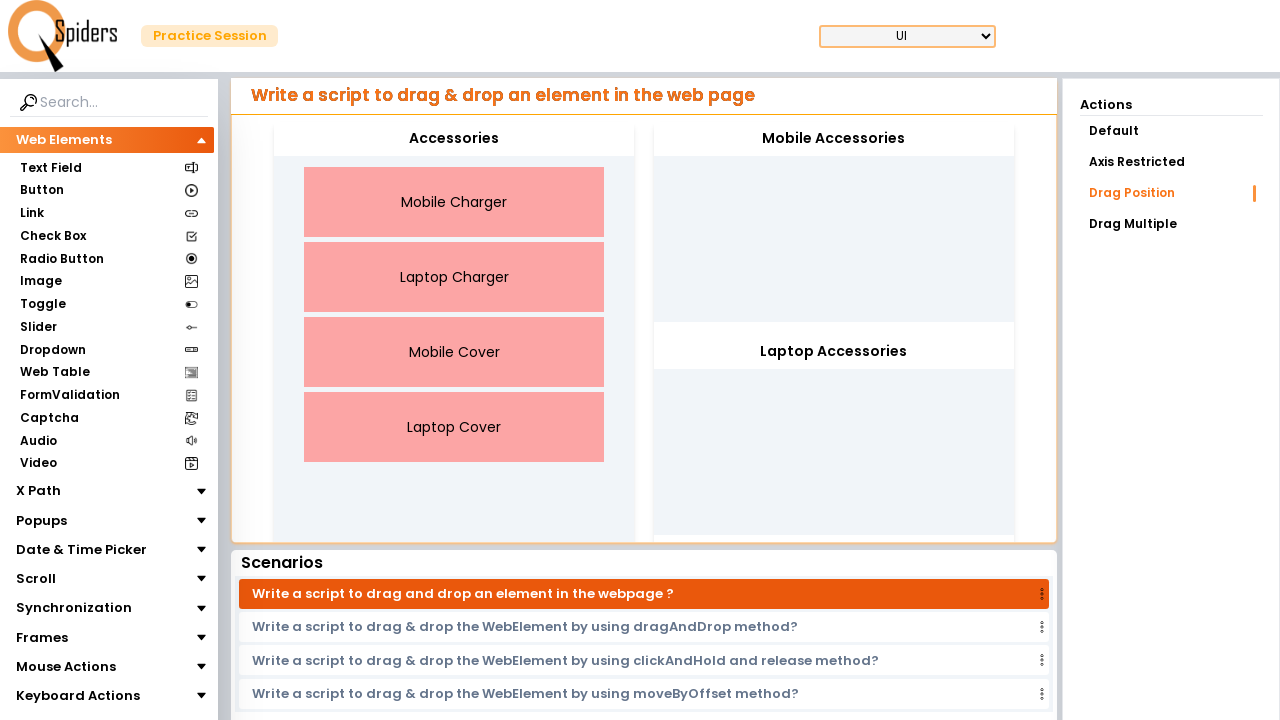

Located Laptop Cover element
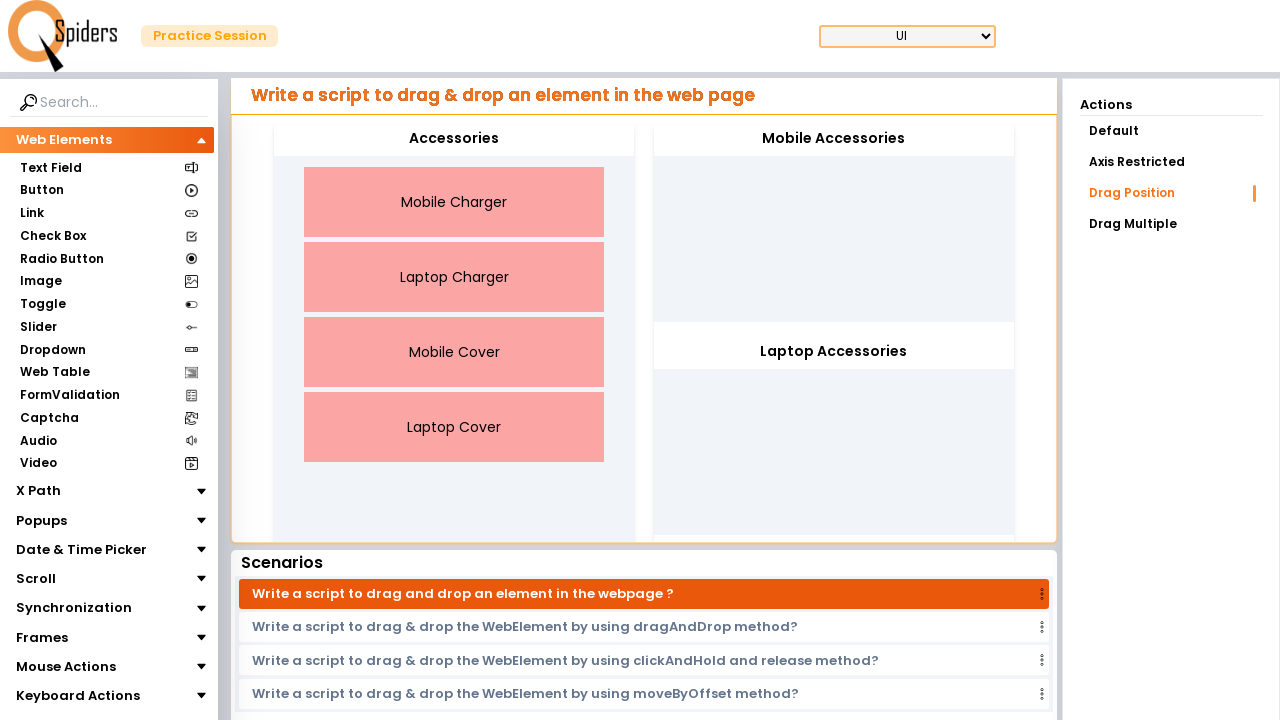

Located Laptop Charger element
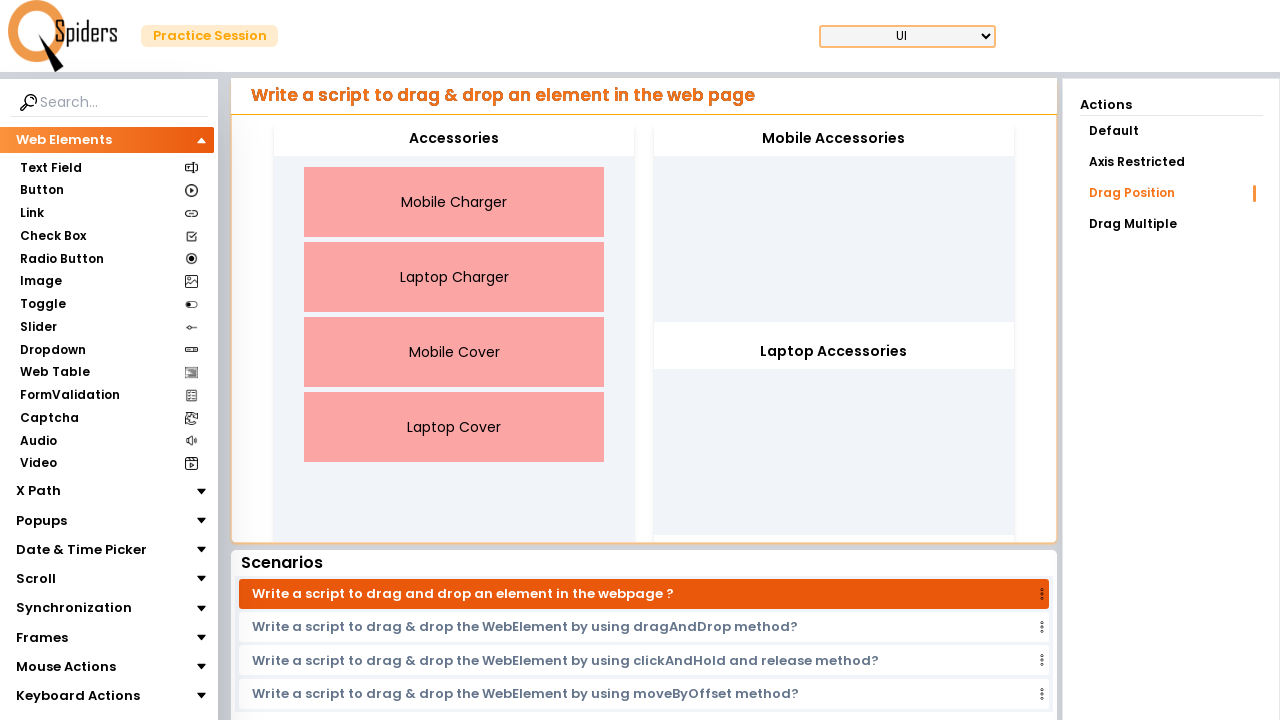

Dragged Laptop Cover to column 1 at (834, 222)
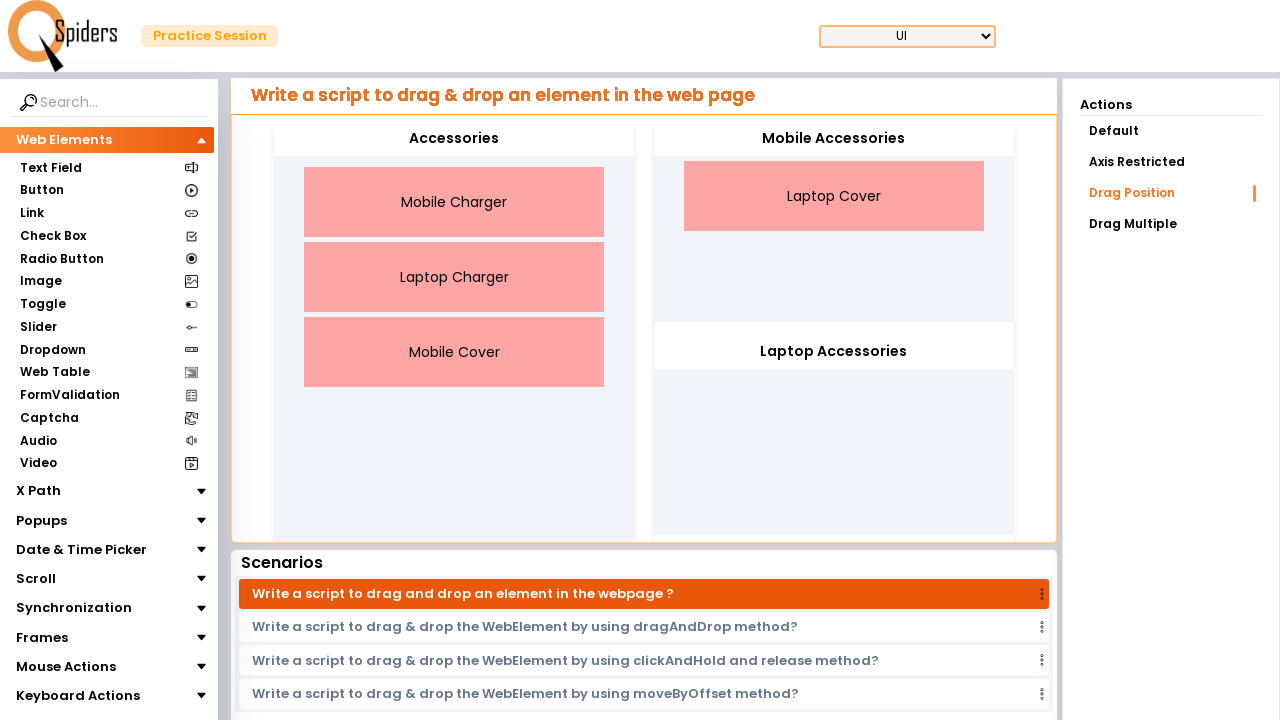

Waited 500ms after dragging Laptop Cover
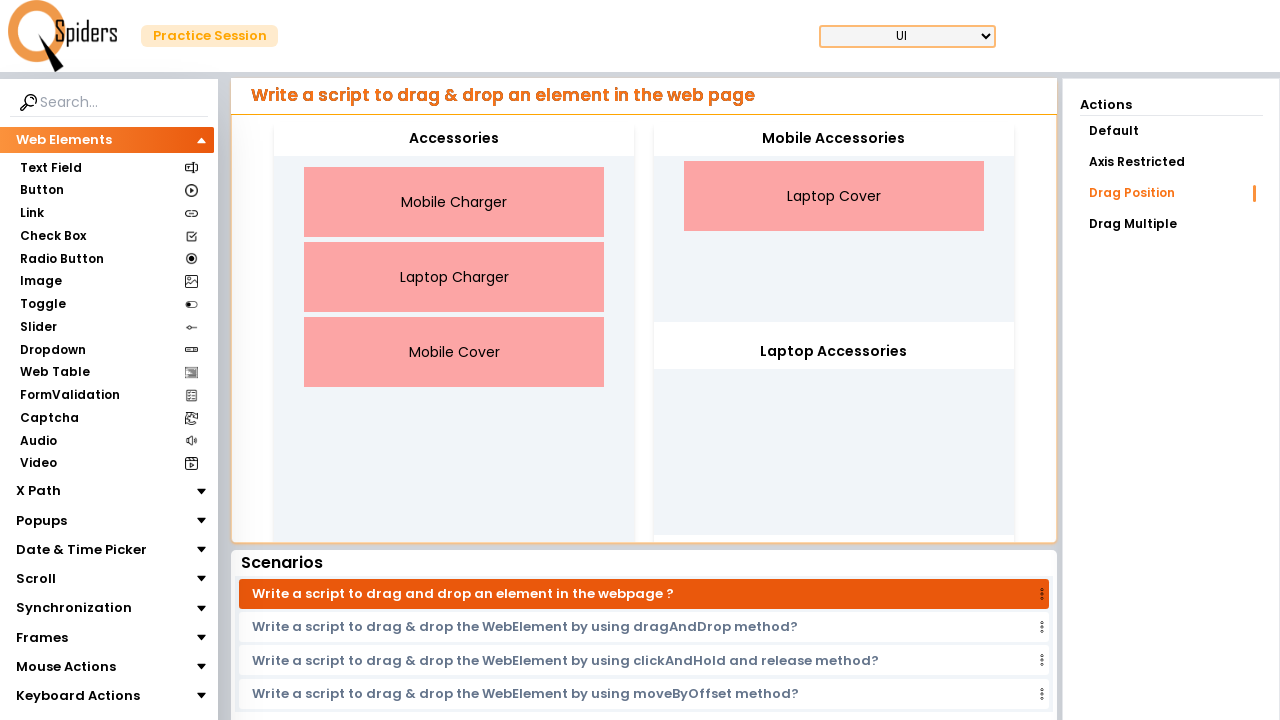

Dragged Laptop Charger to column 1 at (834, 222)
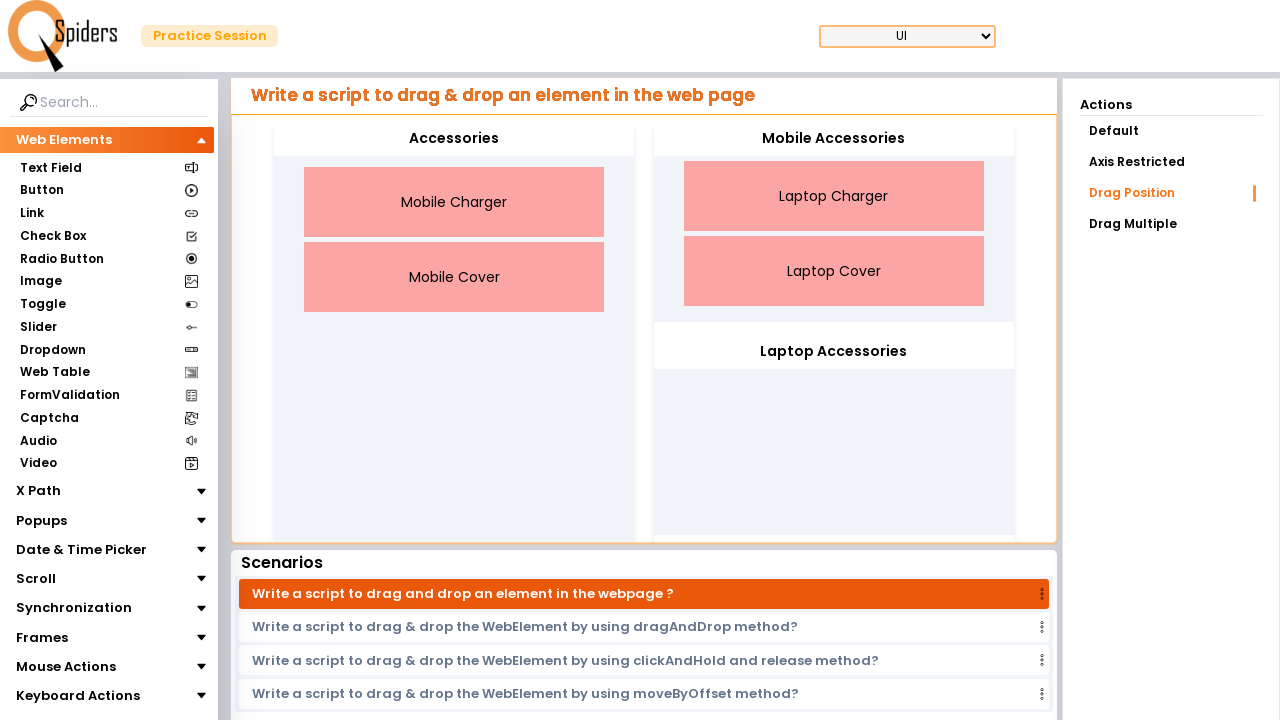

Waited 500ms after dragging Laptop Charger
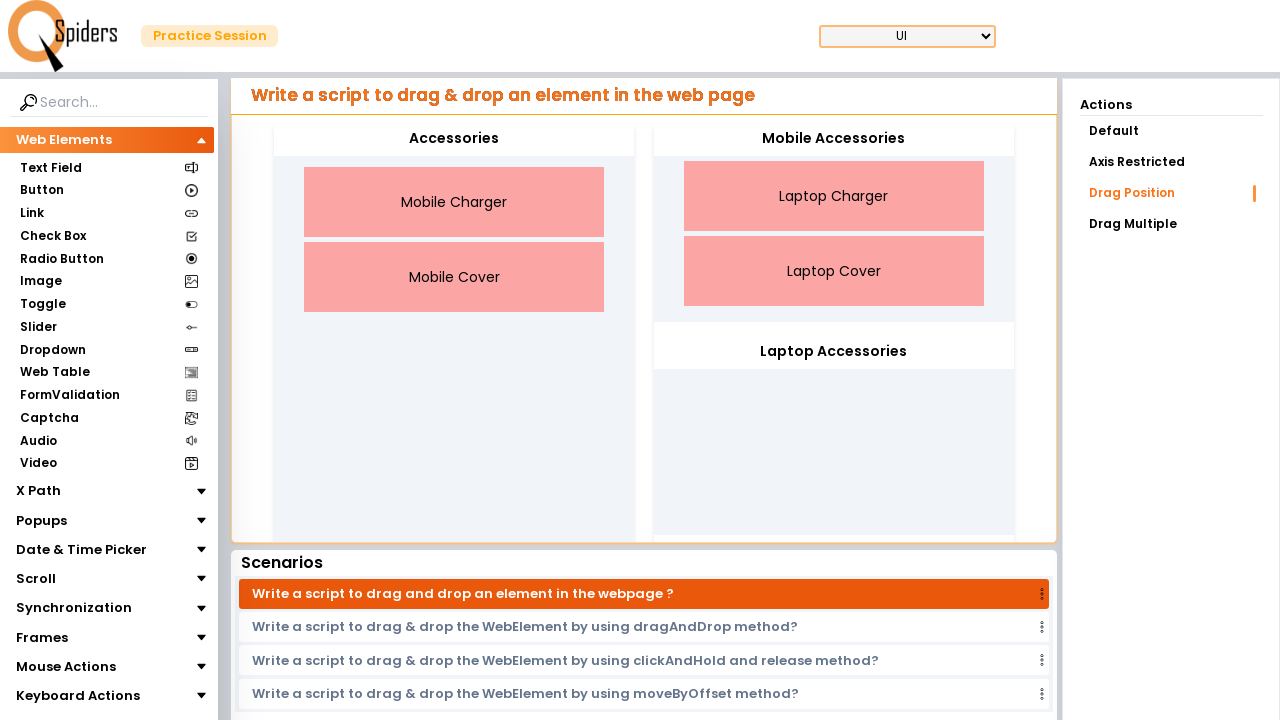

Located Mobile Cover element
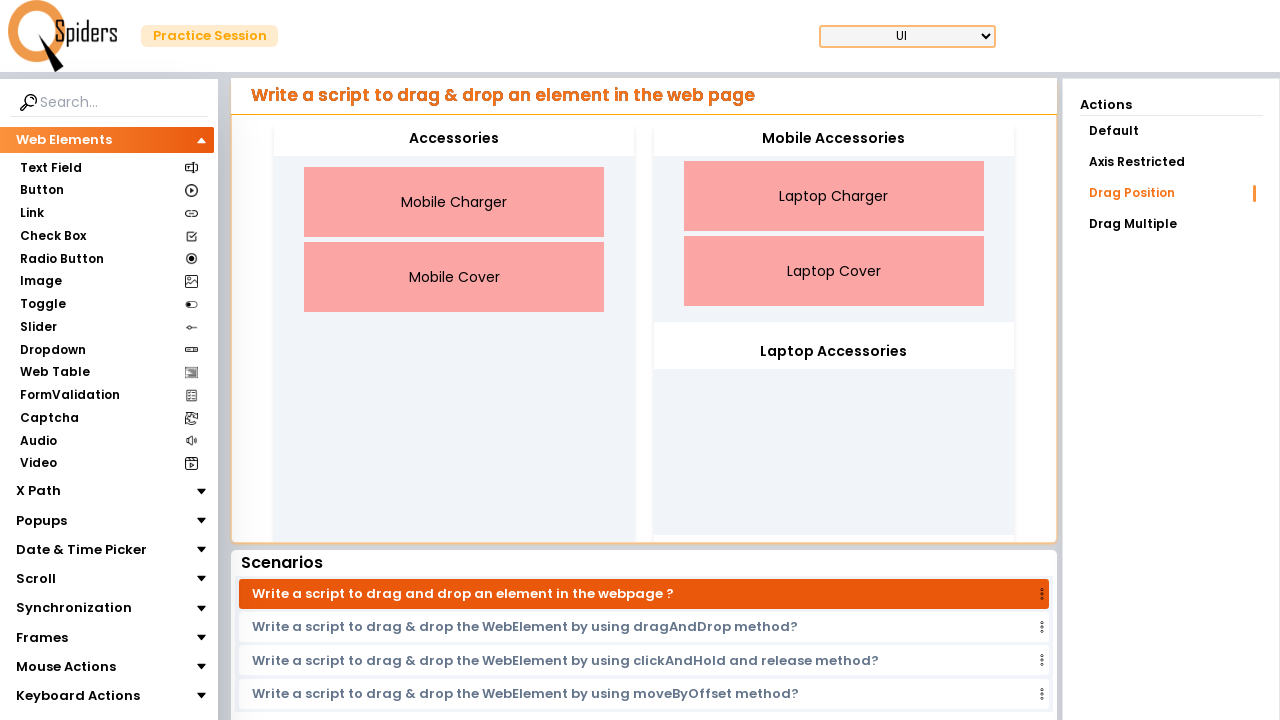

Located Mobile Charger element
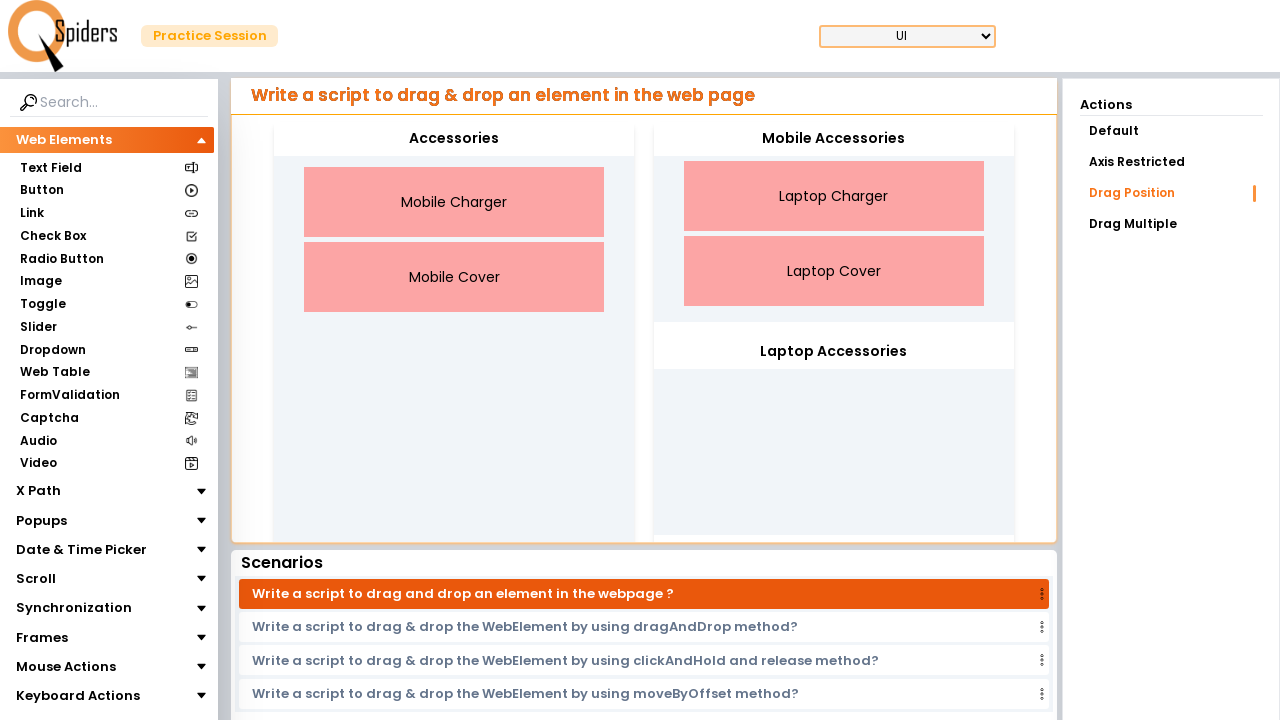

Dragged Mobile Cover to column 2 at (834, 435)
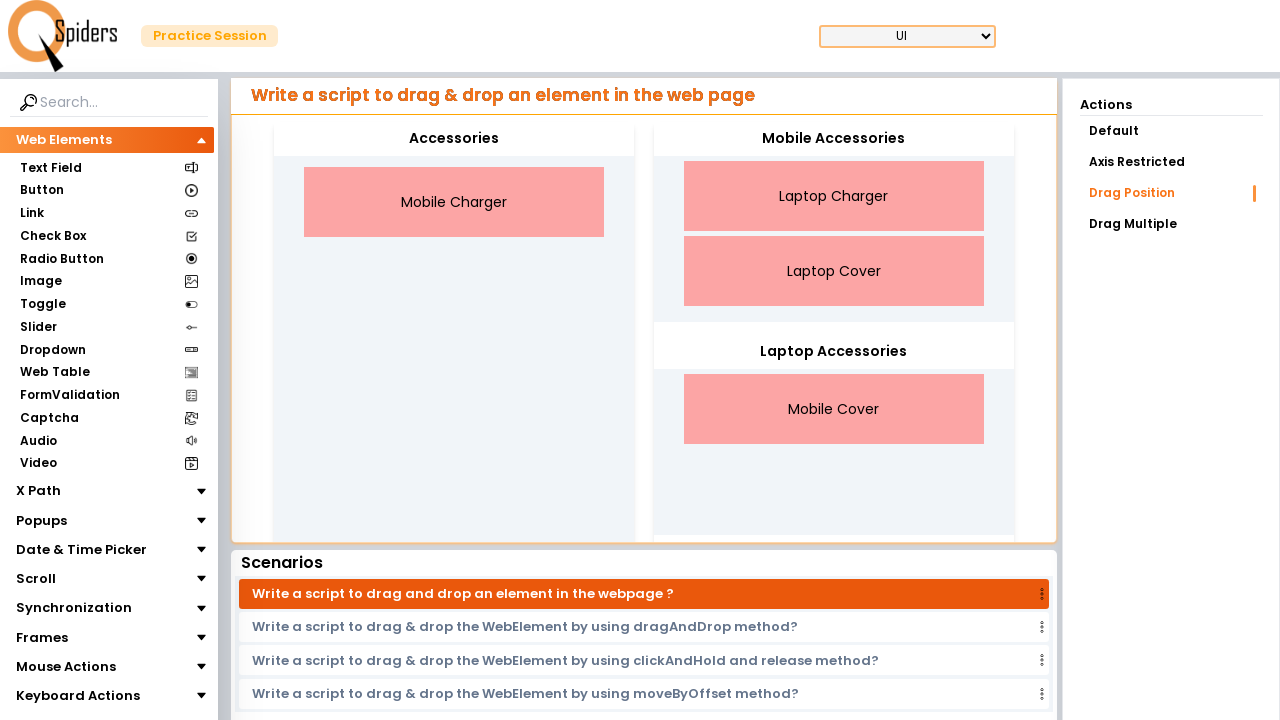

Waited 500ms after dragging Mobile Cover
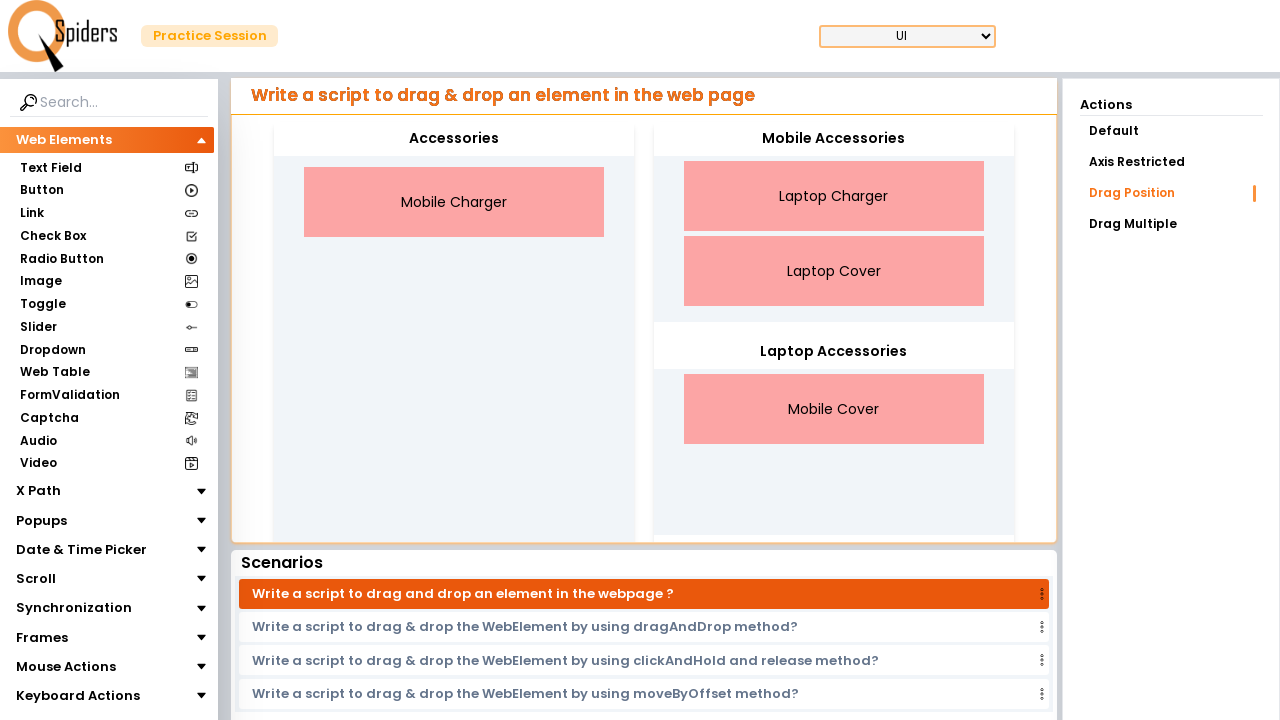

Dragged Mobile Charger to column 2 at (834, 435)
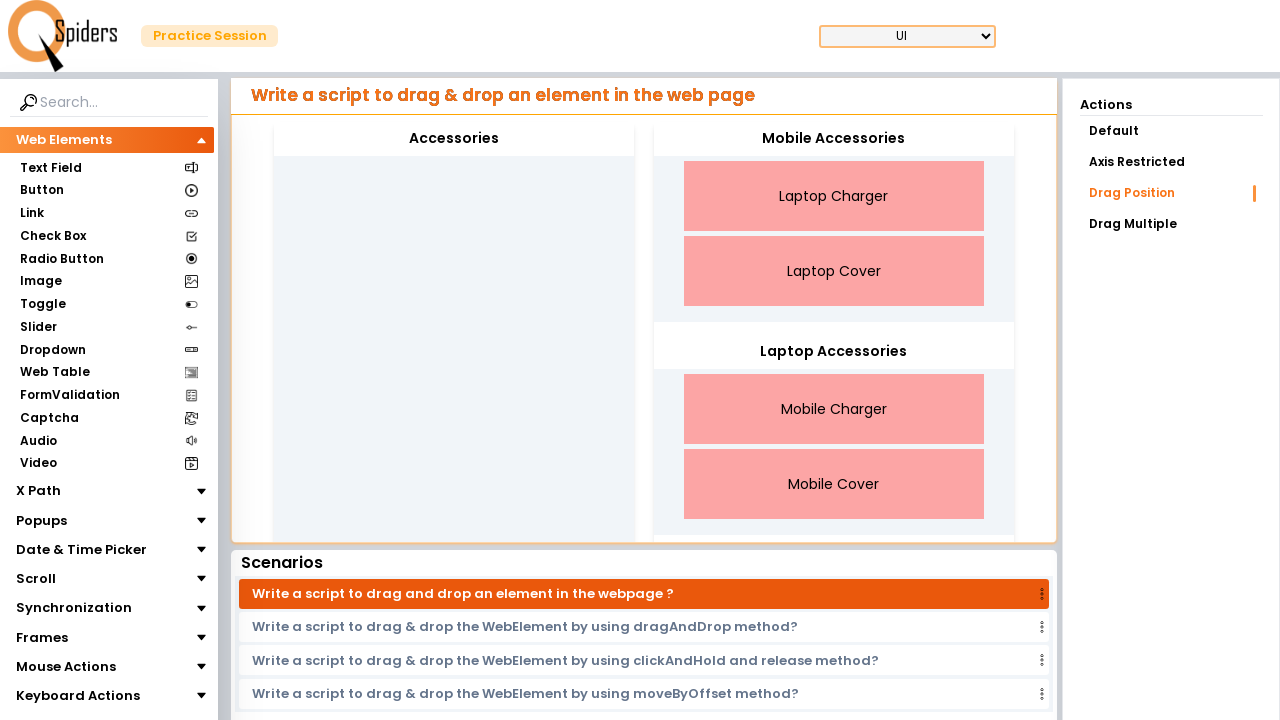

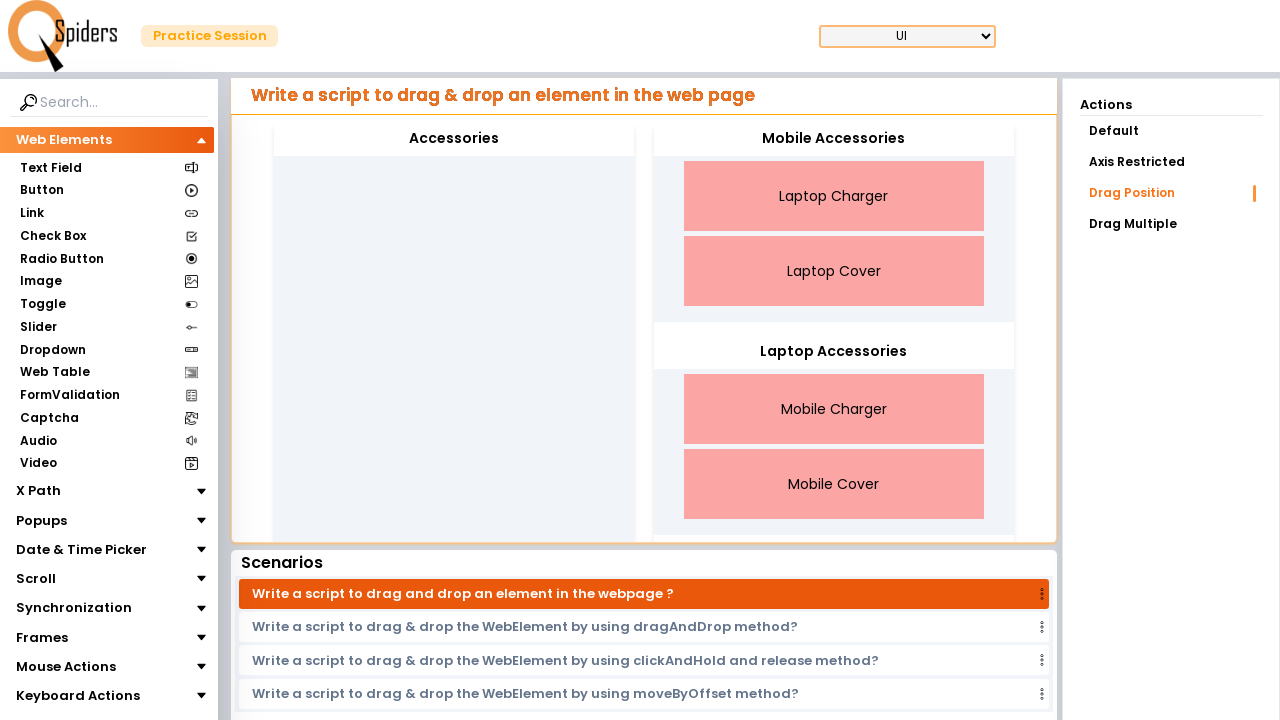